Navigates to two different websites (gilbut.co.kr and kujirahand.com) to verify they load successfully

Starting URL: https://www.gilbut.co.kr/

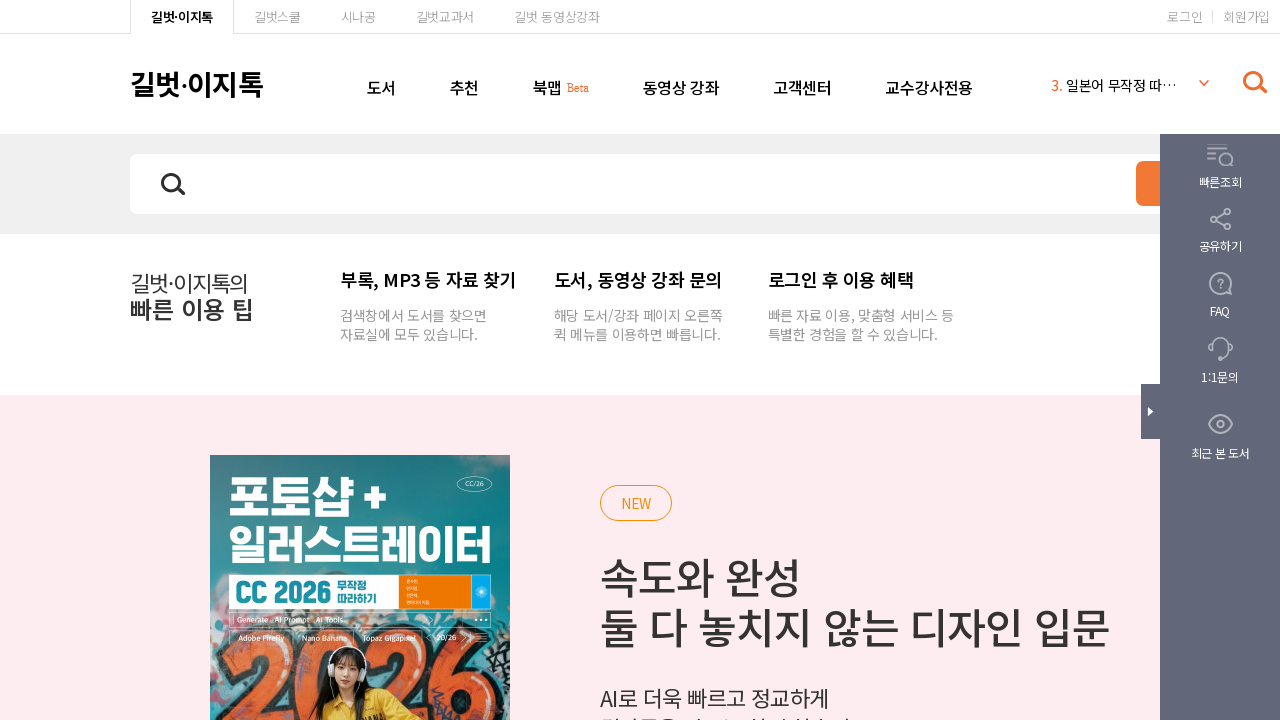

Waited for gilbut.co.kr to fully load (networkidle)
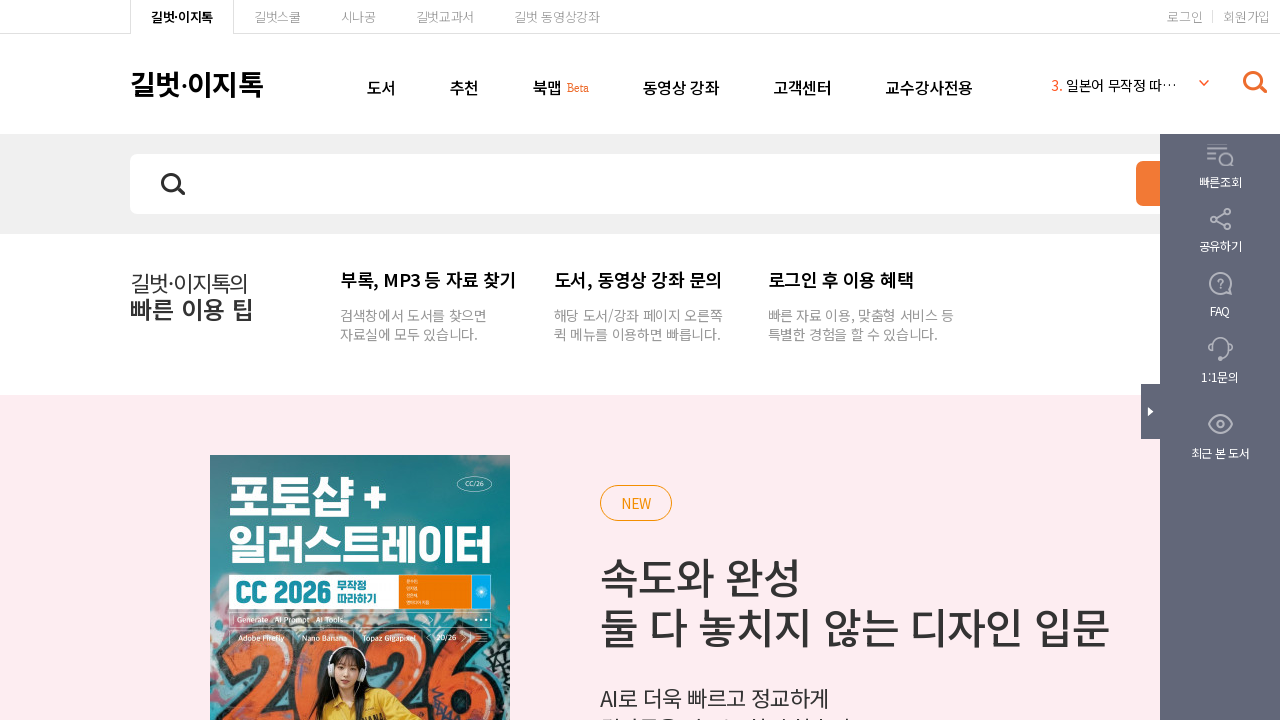

Navigated to kujirahand.com
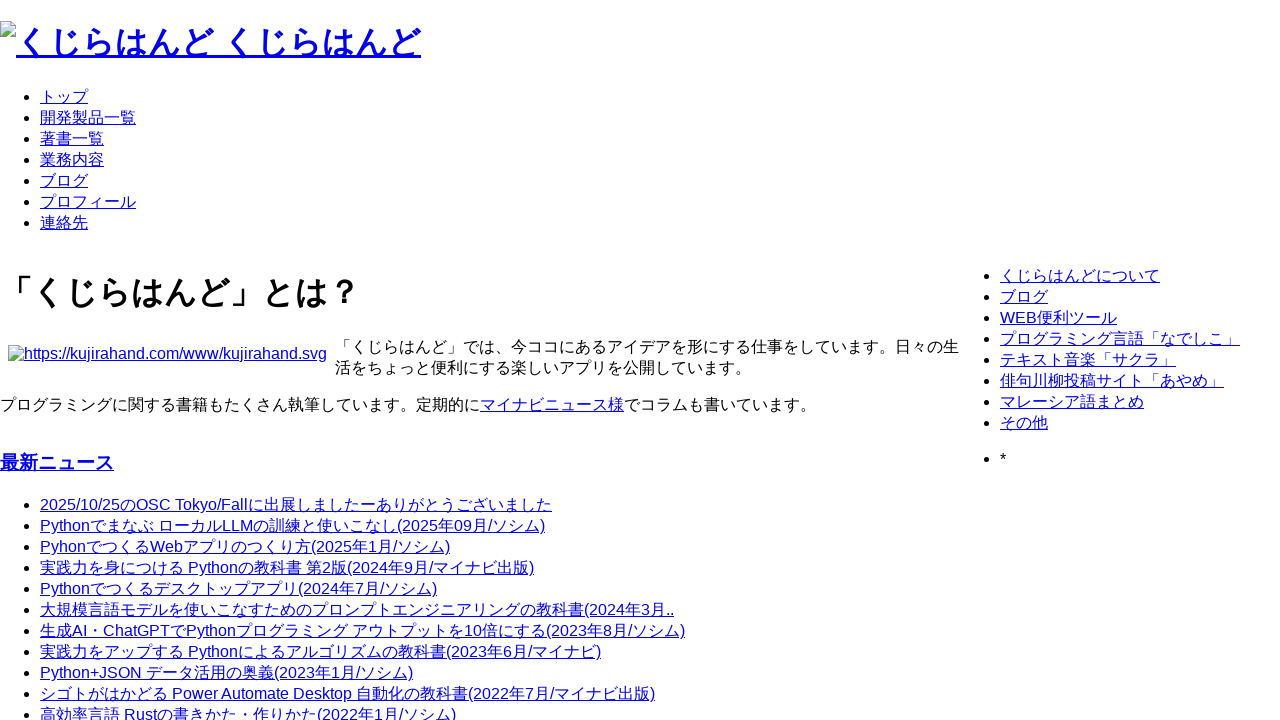

Waited for kujirahand.com to fully load (networkidle)
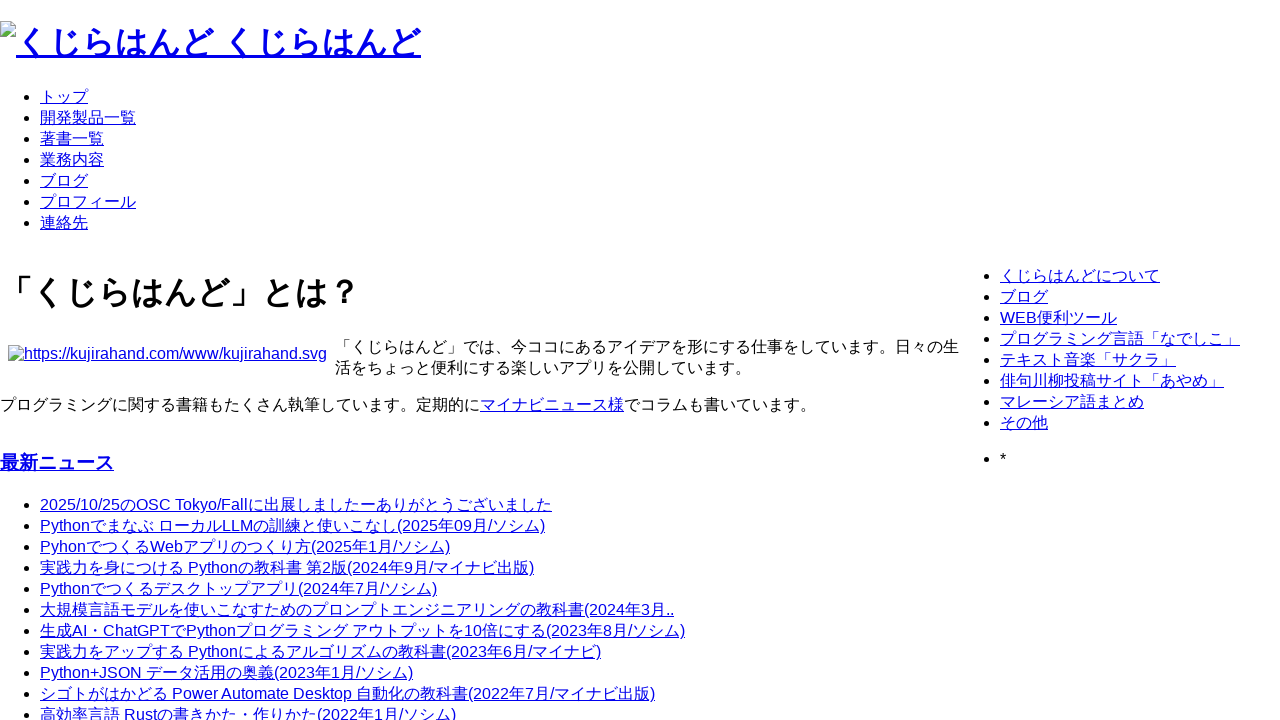

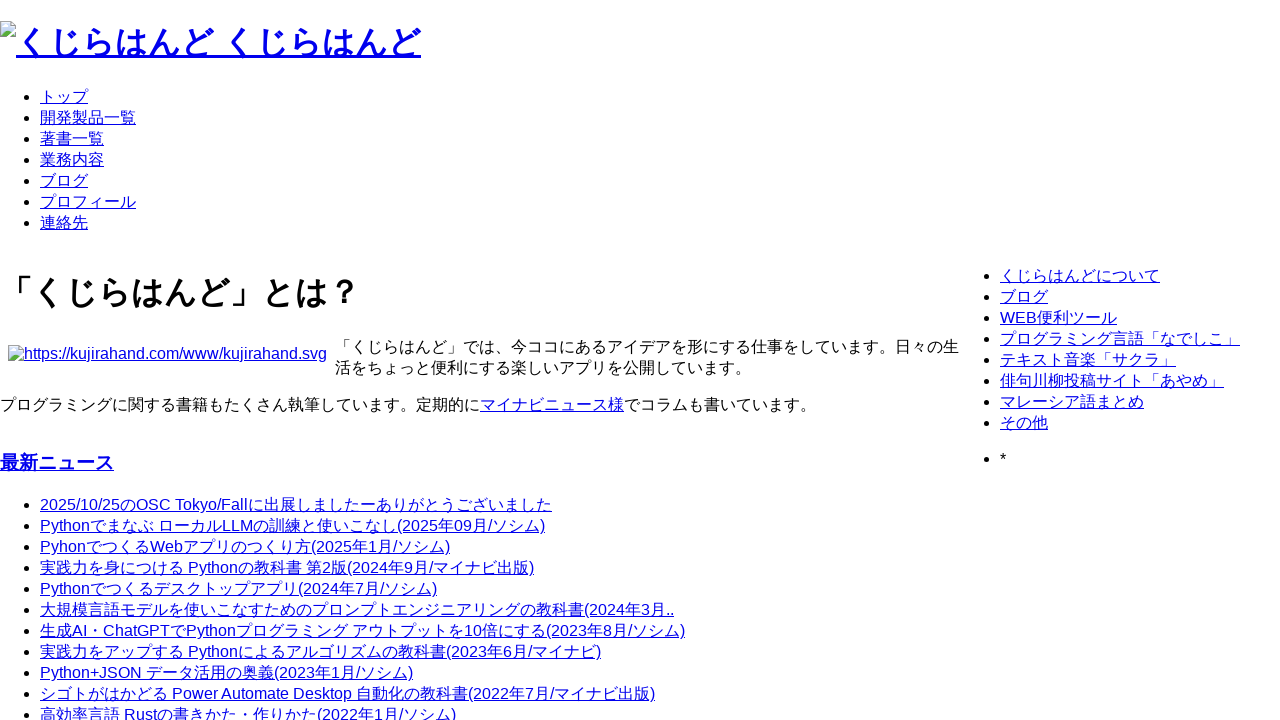